Tests drag and drop functionality on jQueryUI demo page by dragging an element from source to target within an iframe

Starting URL: https://jqueryui.com/droppable/

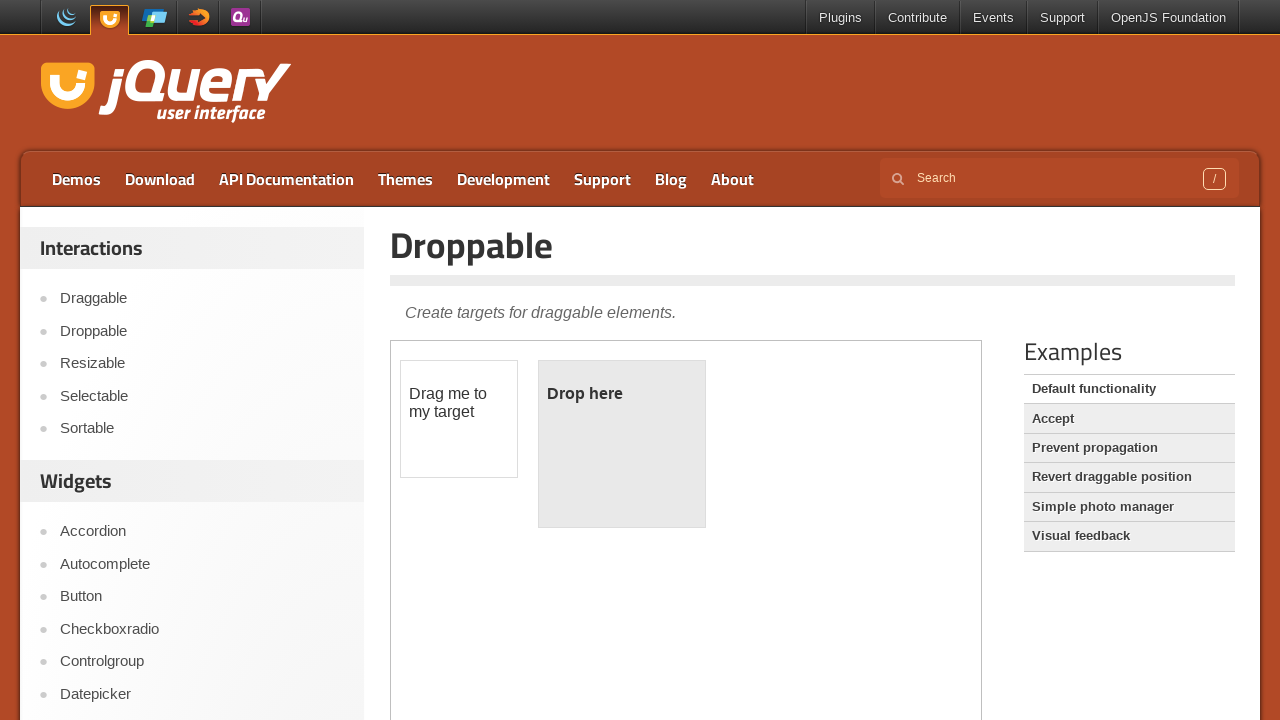

Located the demo iframe on jQueryUI droppable page
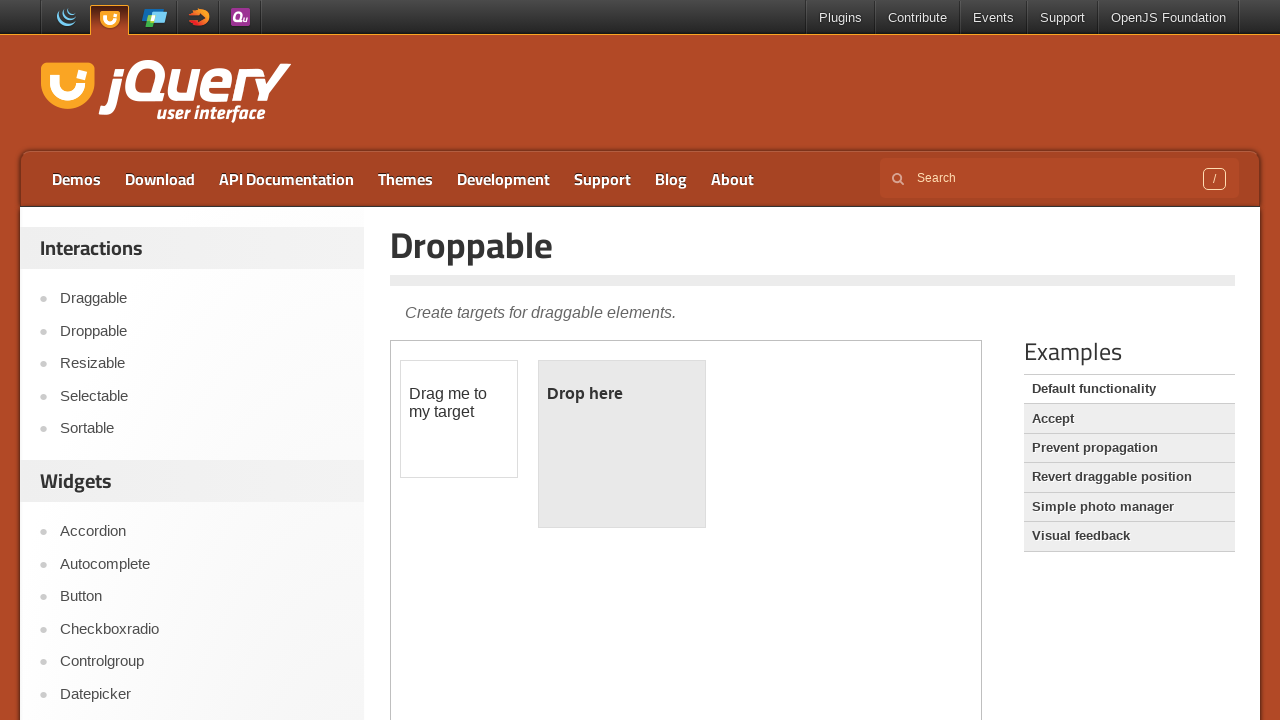

Located the draggable source element within the iframe
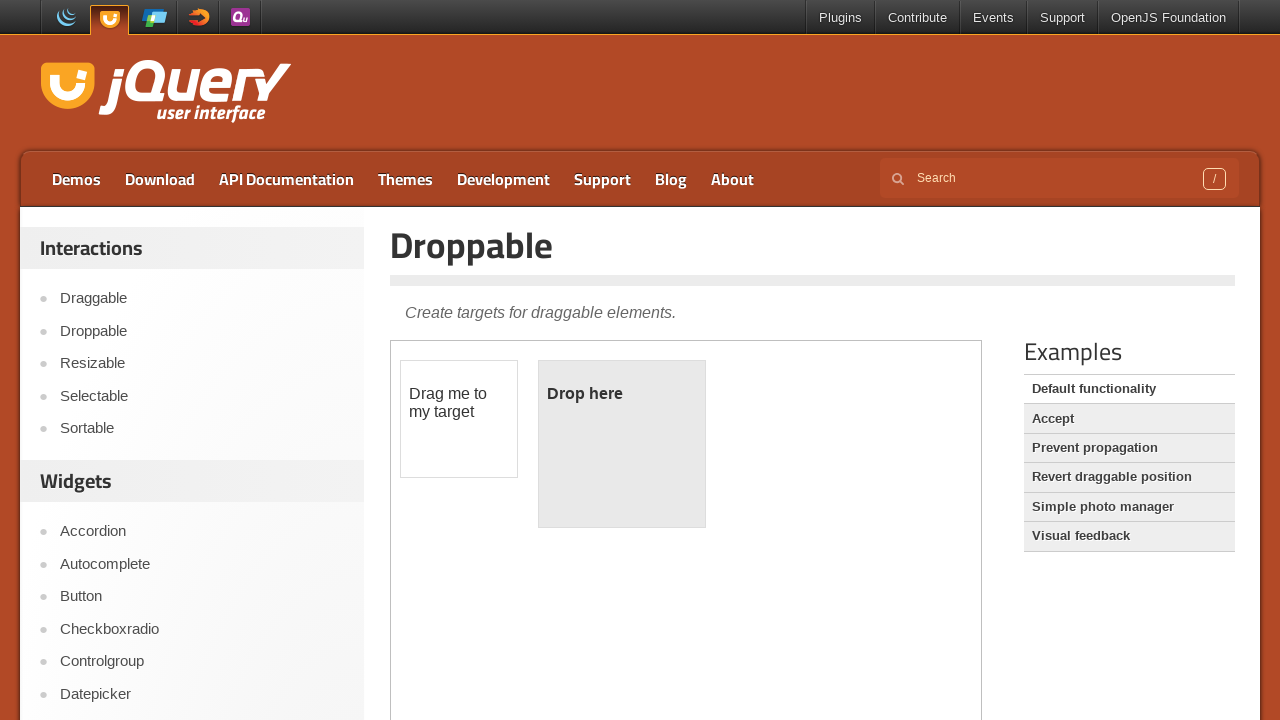

Located the droppable target element within the iframe
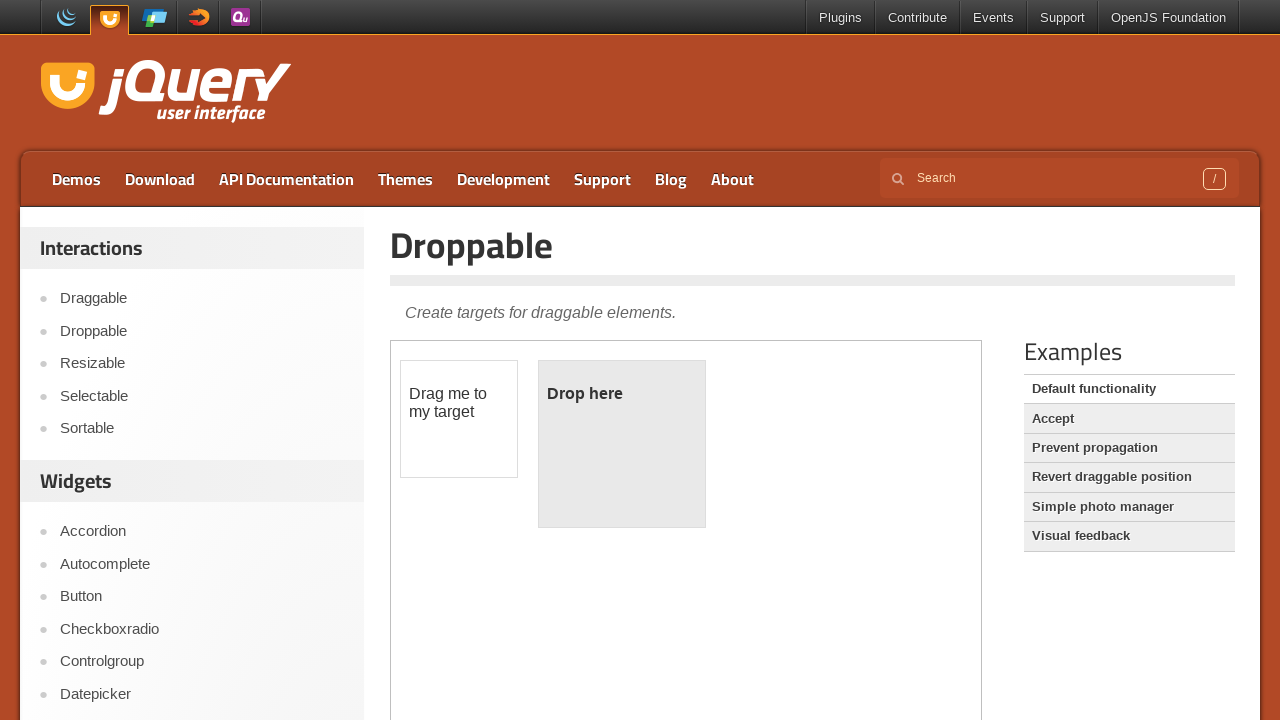

Dragged source element to target element - drag and drop completed at (622, 444)
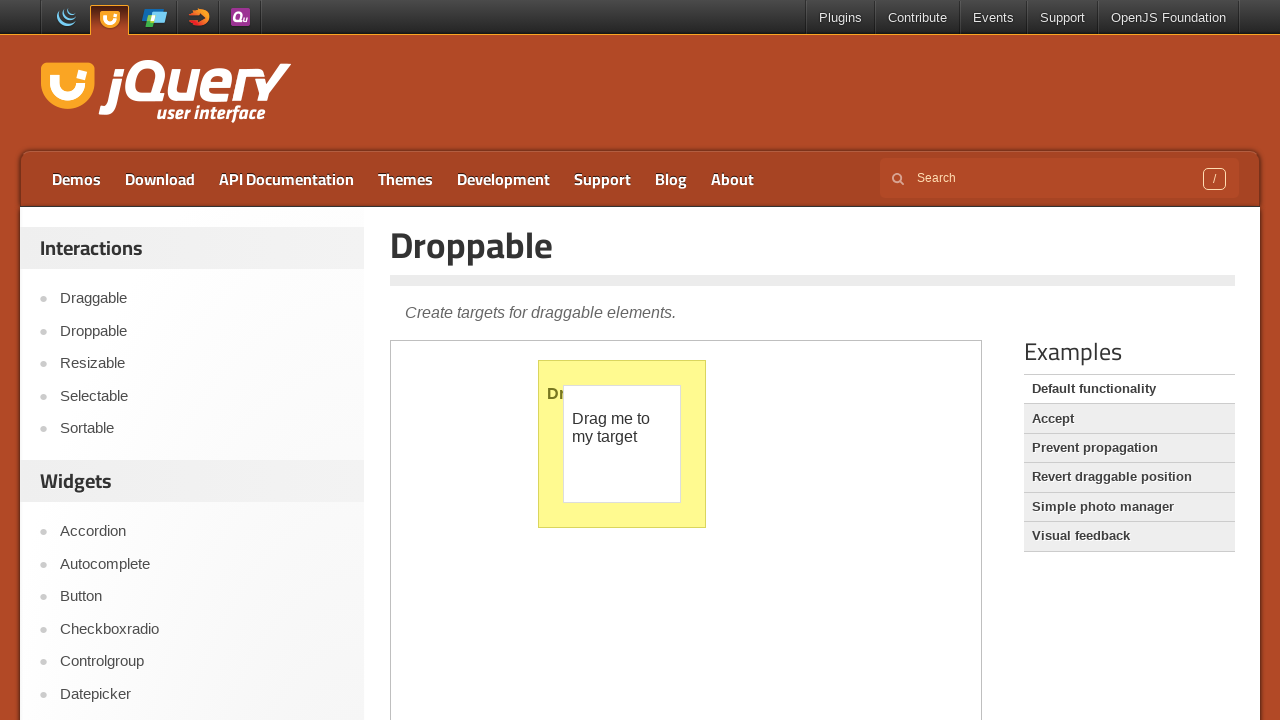

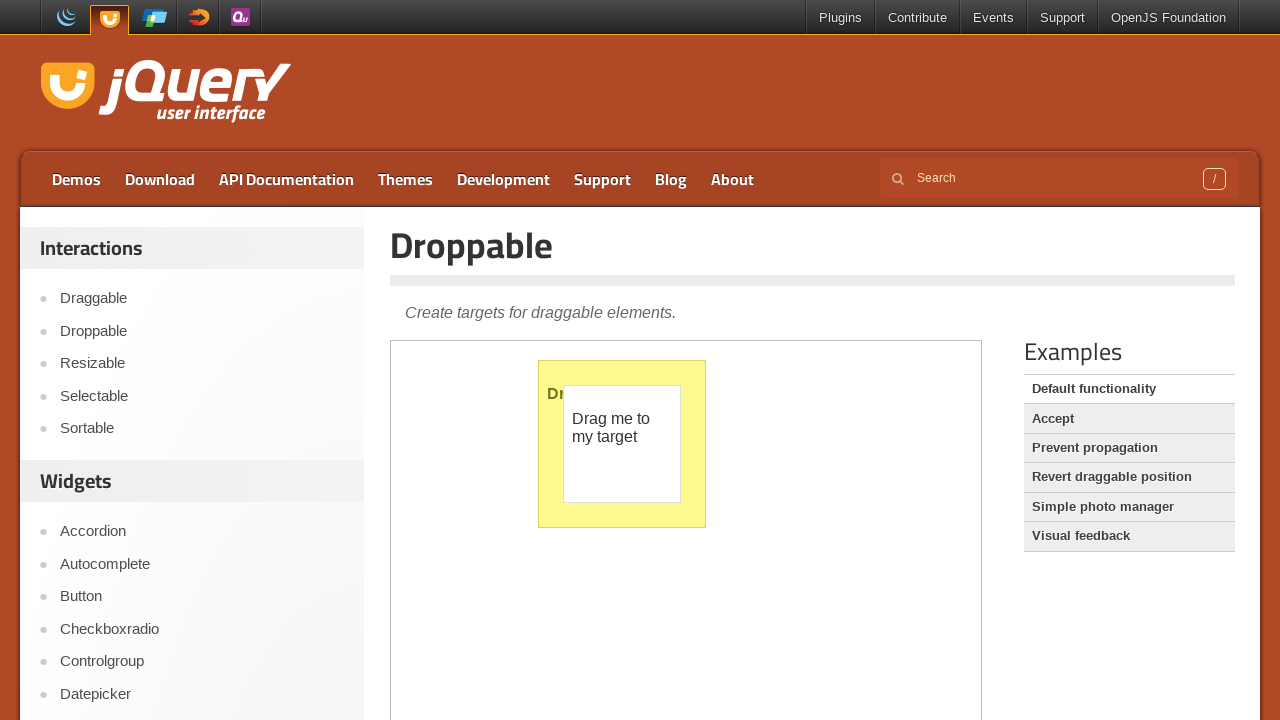